Tests browser navigation commands by navigating to a second page, then using back, forward, and refresh navigation functions to verify proper page loading

Starting URL: https://www.webroot.com/us/en/home

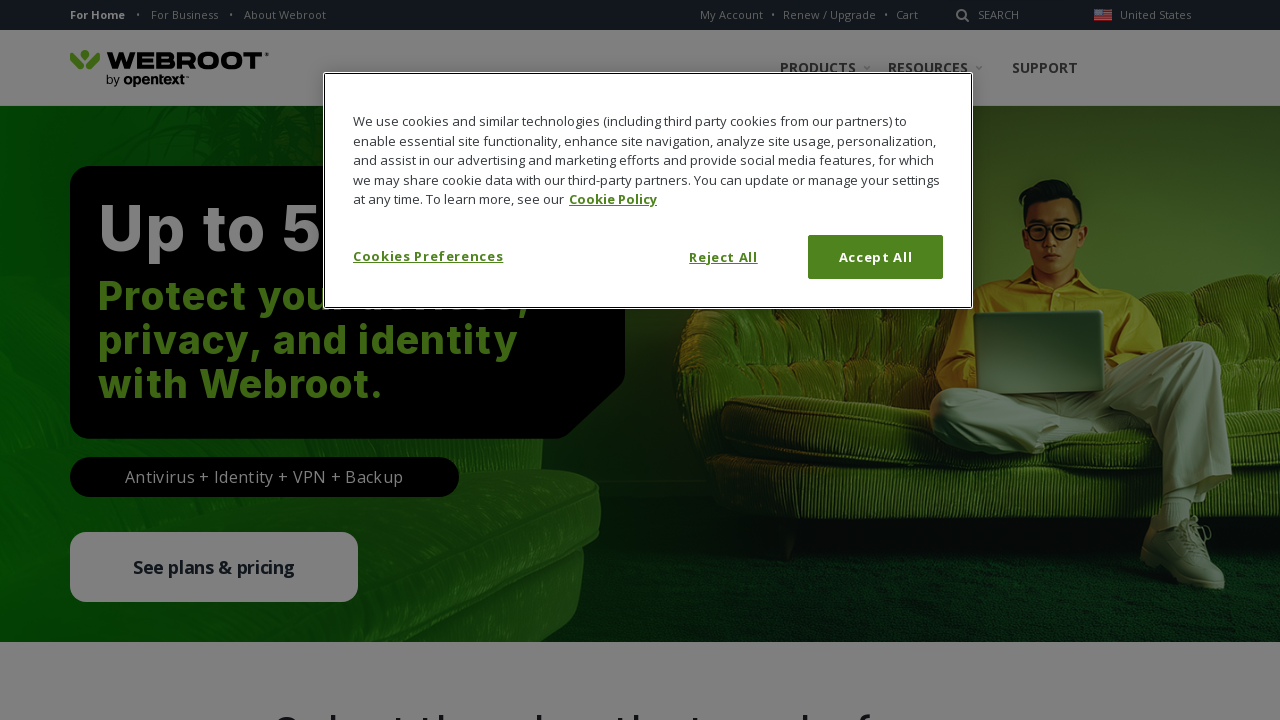

Navigated to OpenCart store page
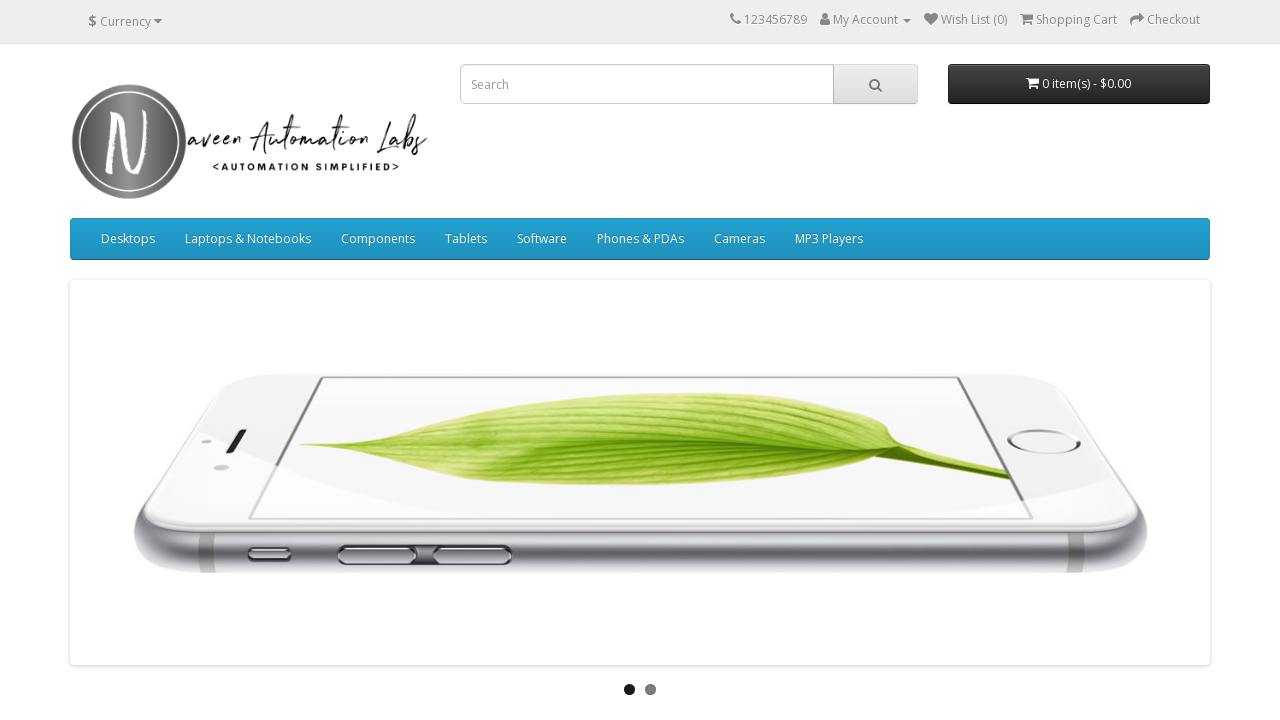

Verified OpenCart page title is 'Your Store'
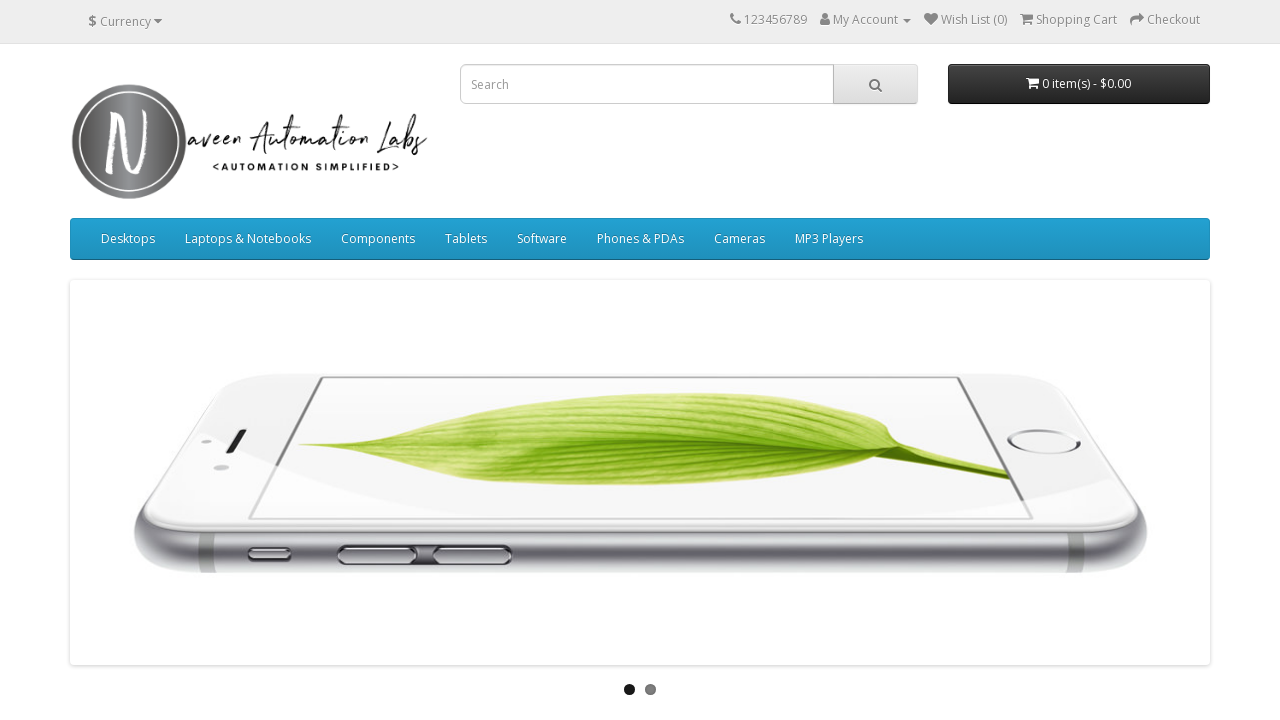

Navigated back to previous page
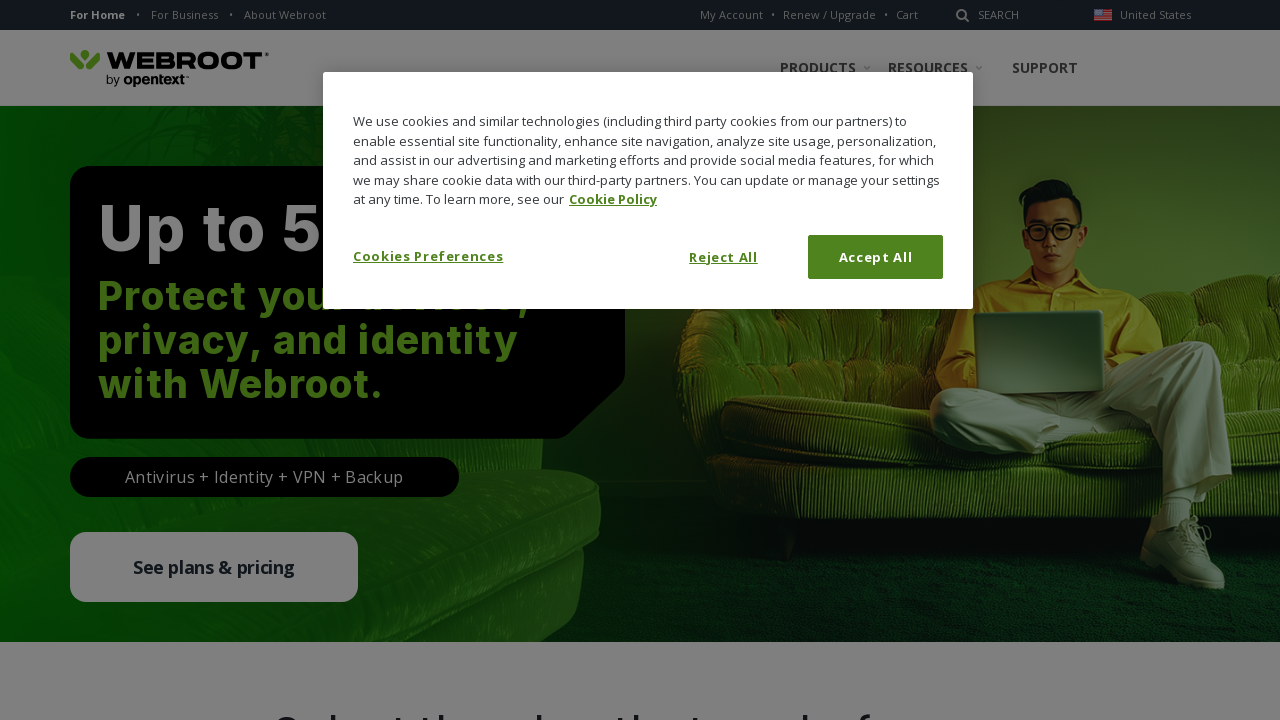

Verified Webroot page title is correct
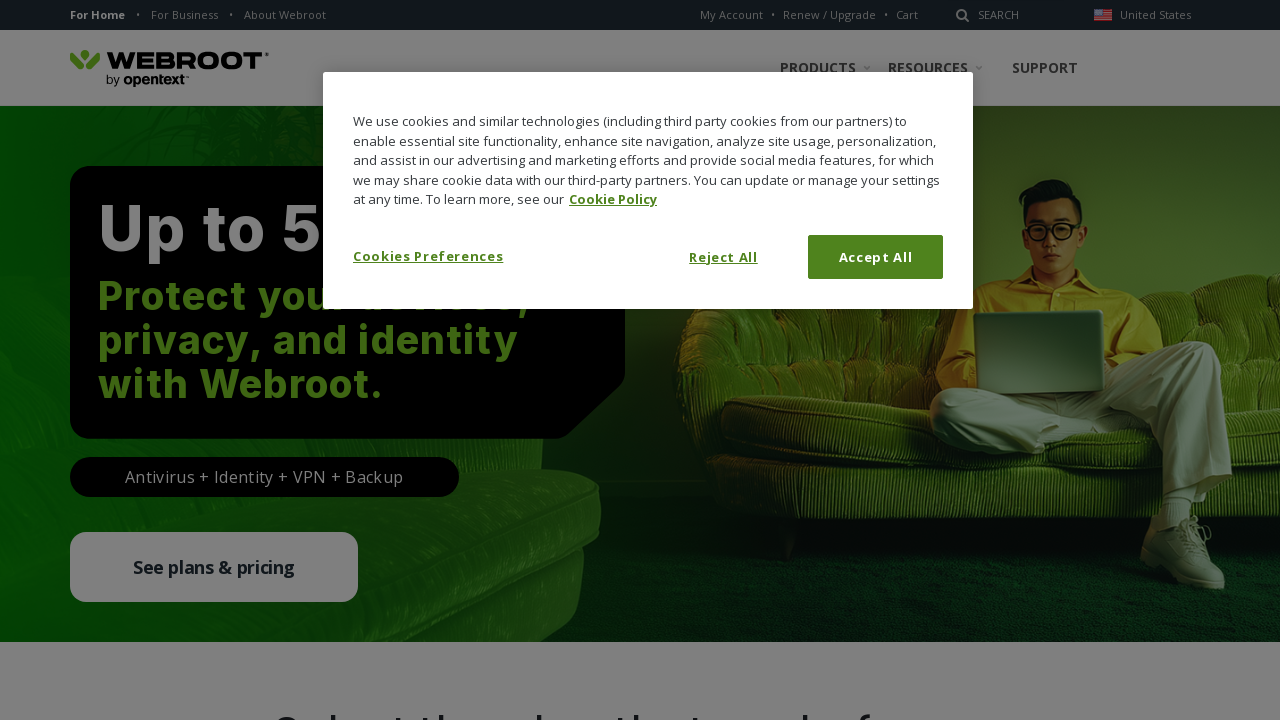

Navigated forward to OpenCart page
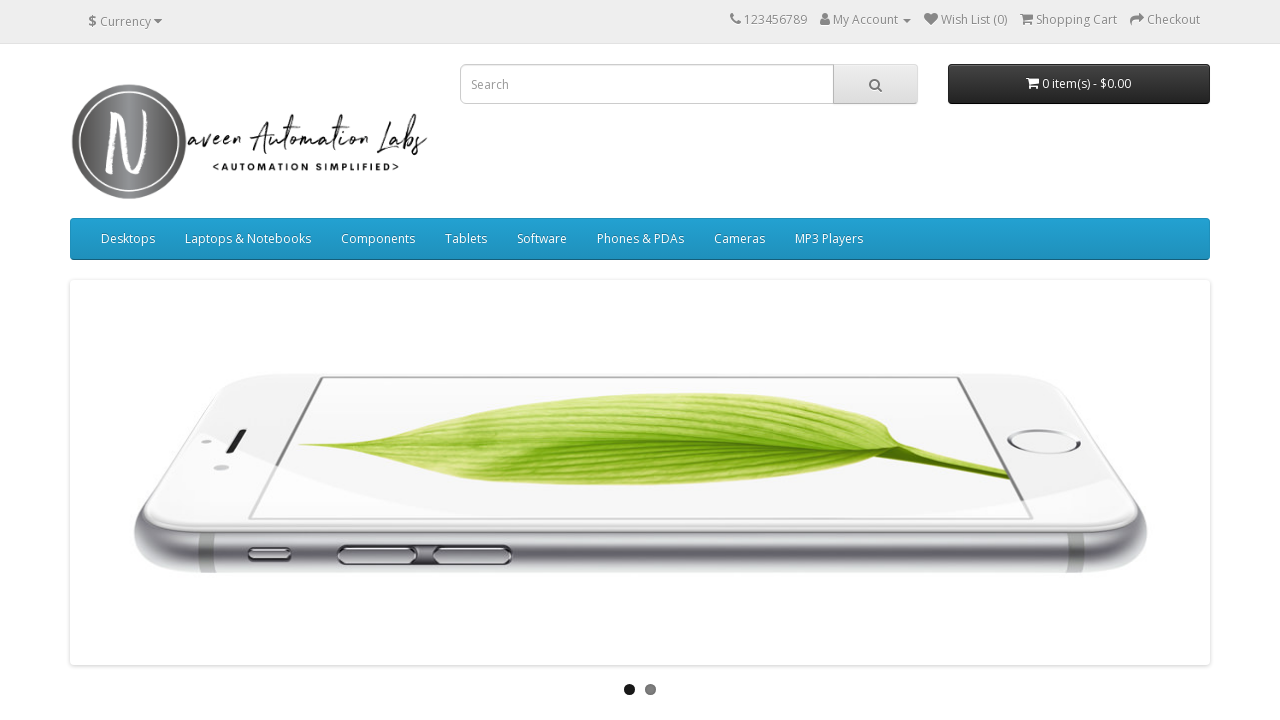

Verified OpenCart page title after forward navigation
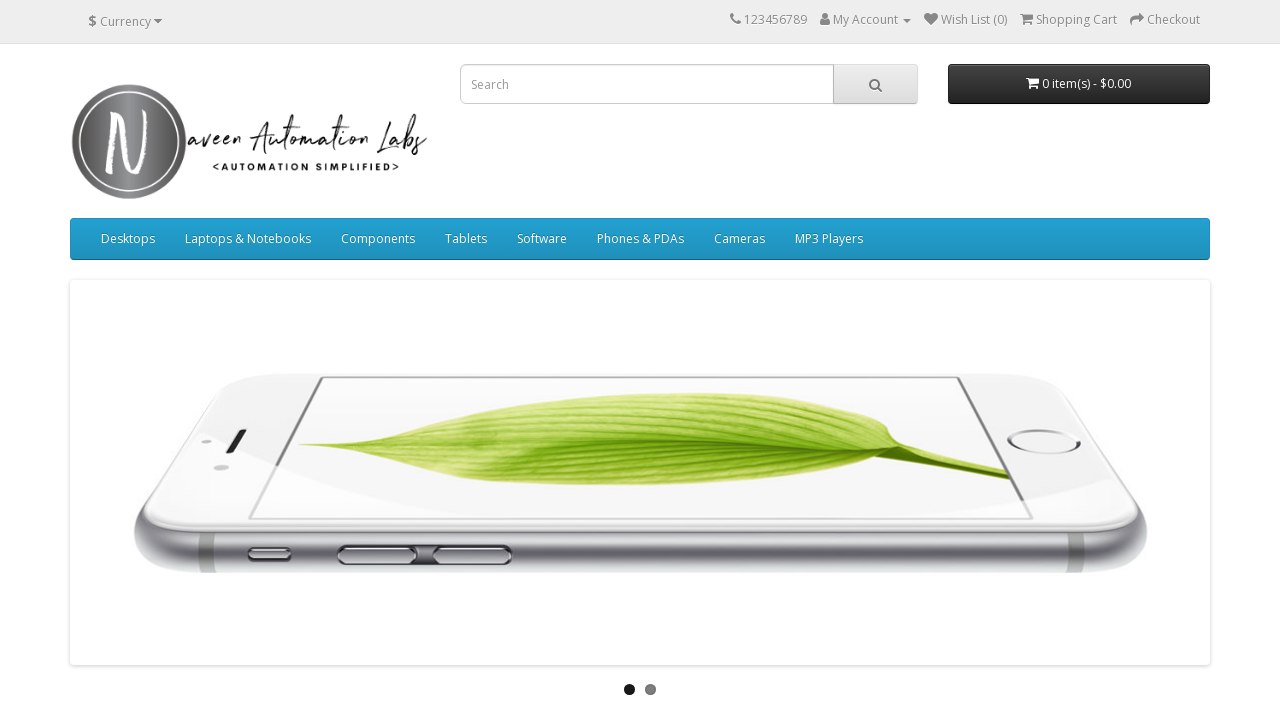

Refreshed the OpenCart page
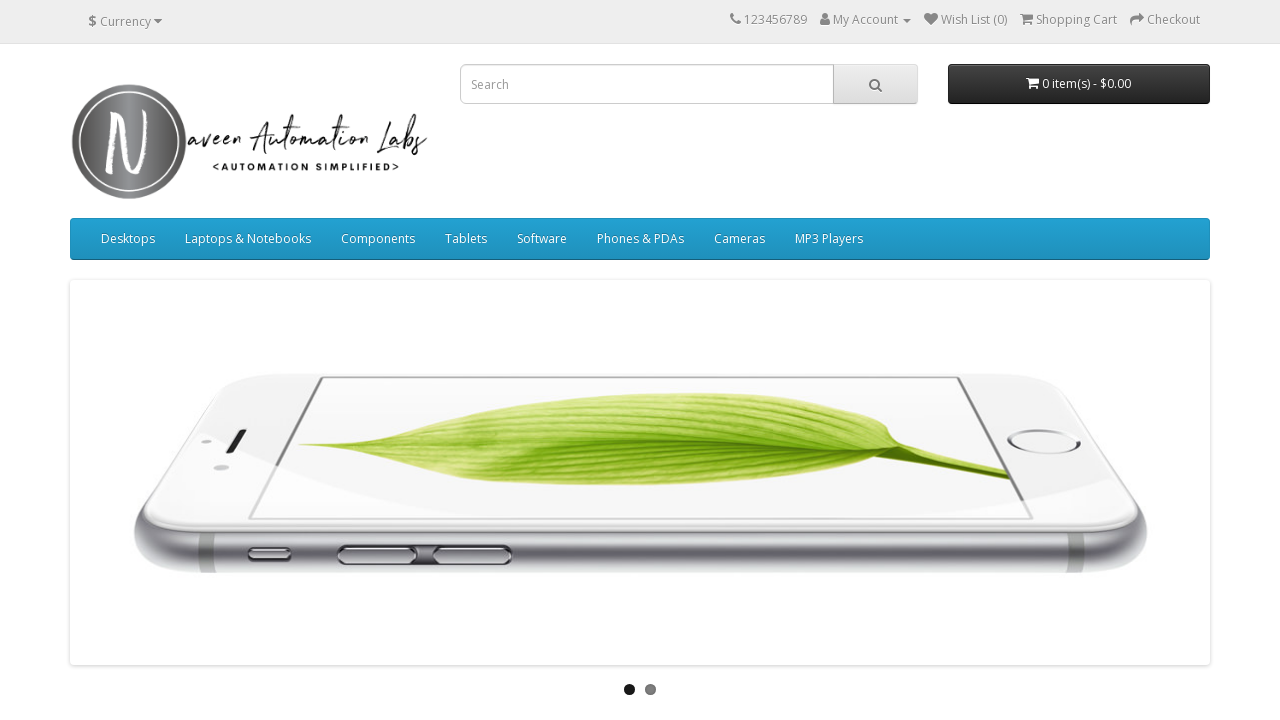

Verified OpenCart page title after refresh
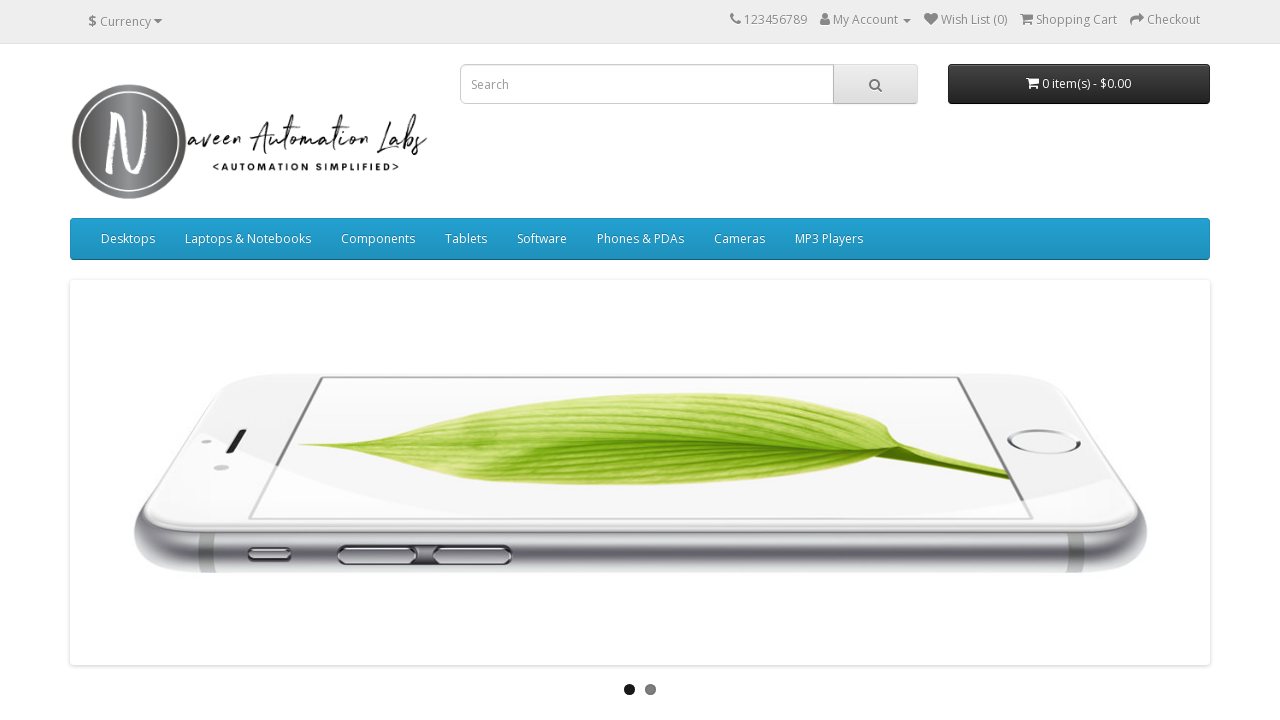

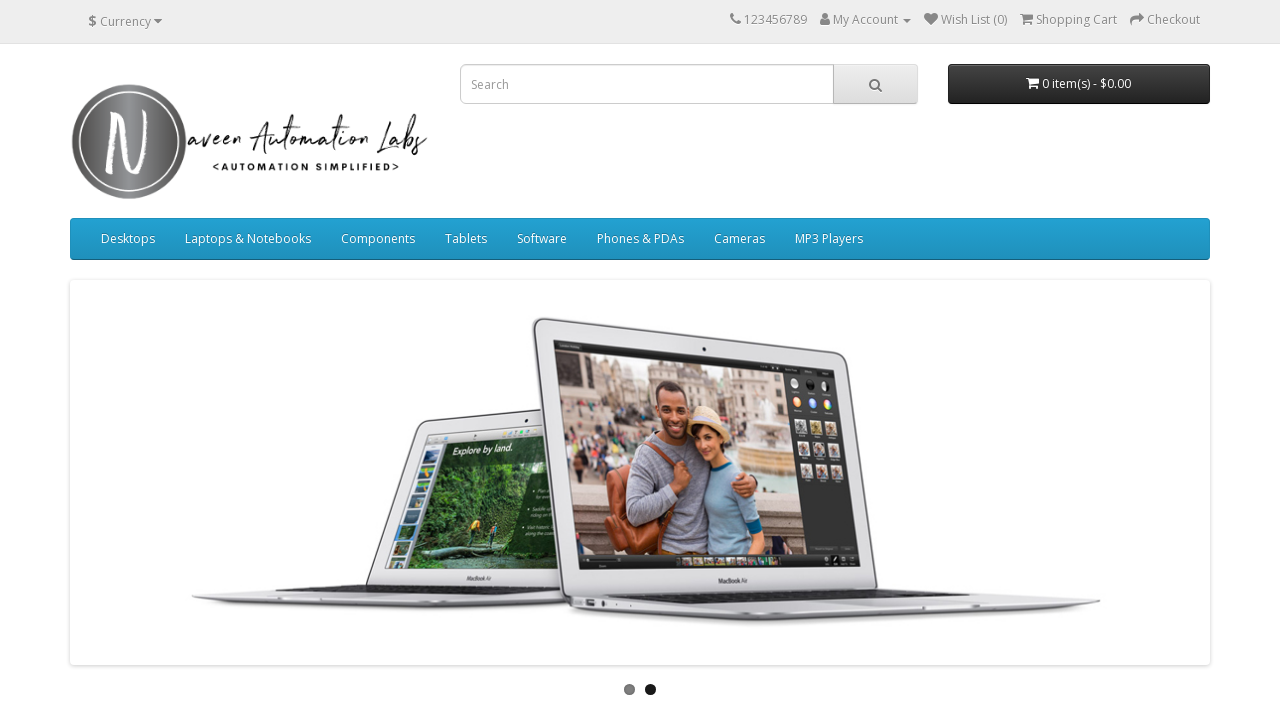